Navigates to a table page, finds all rows with "male" gender, and clicks the checkbox for each male row

Starting URL: https://vins-udemy.s3.amazonaws.com/java/html/java8-stream-table.html

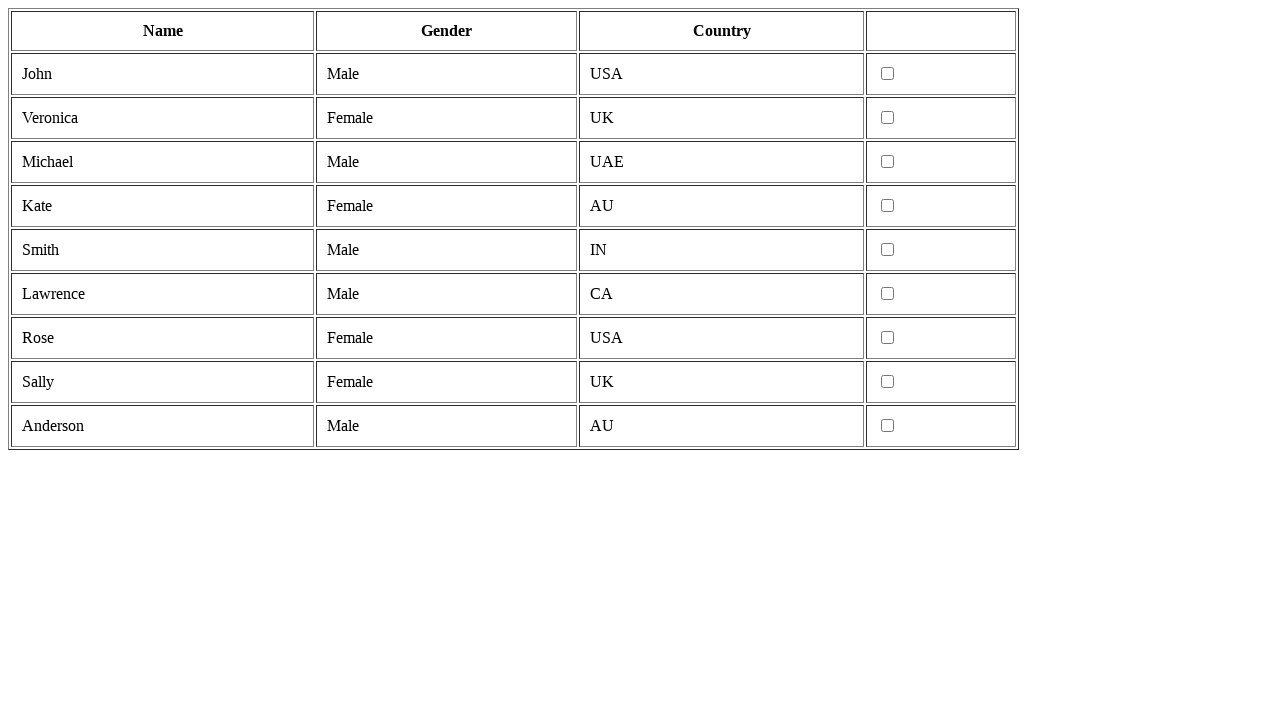

Waited for table rows to load
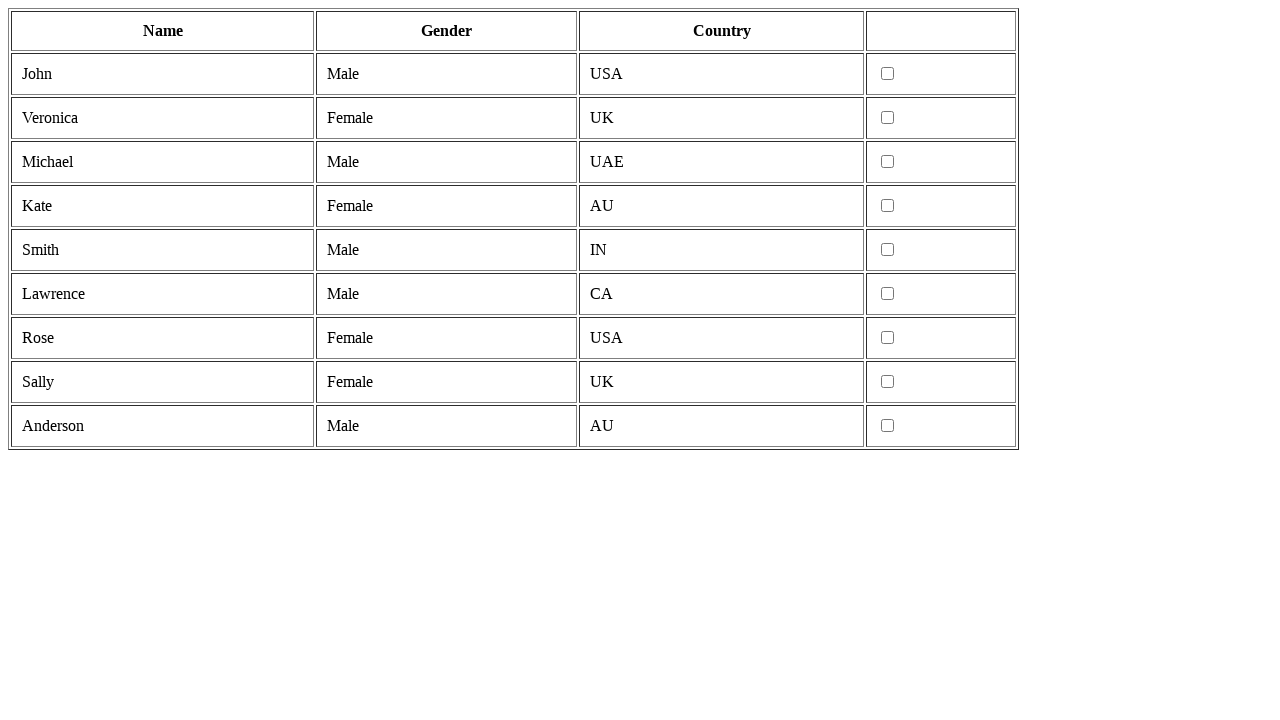

Retrieved all table rows
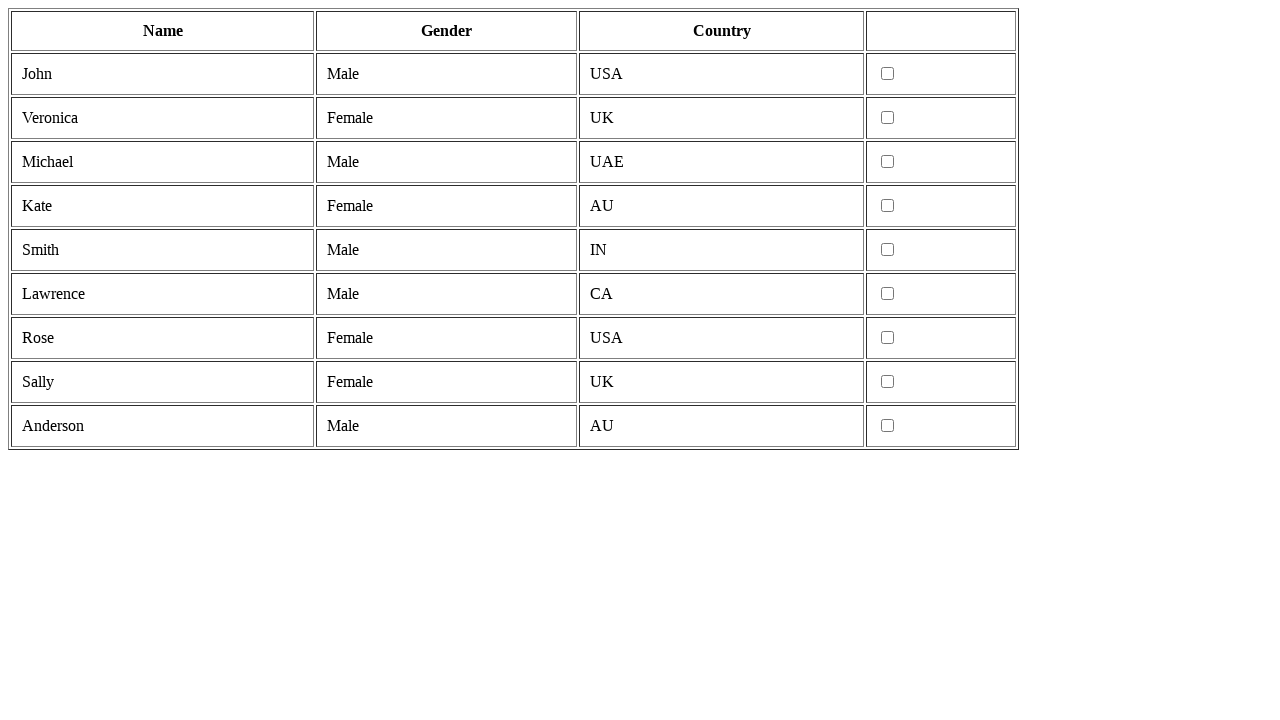

Retrieved cells from current table row
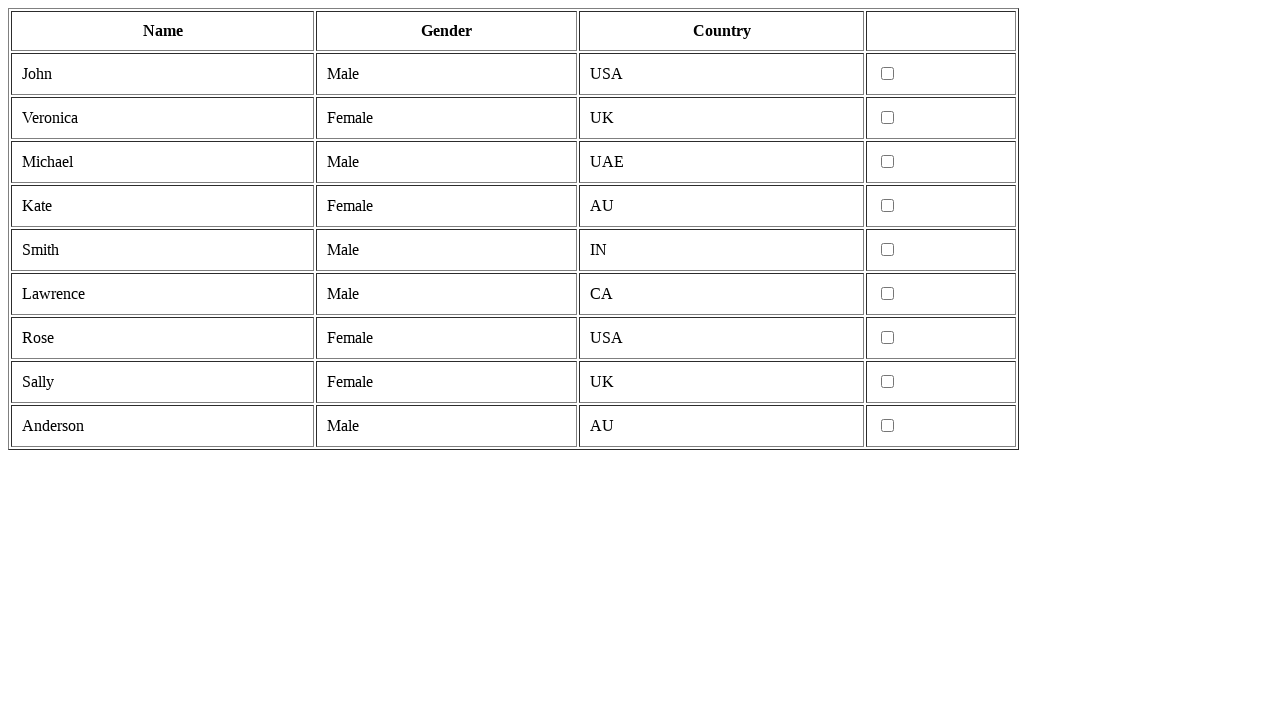

Extracted gender text: Male
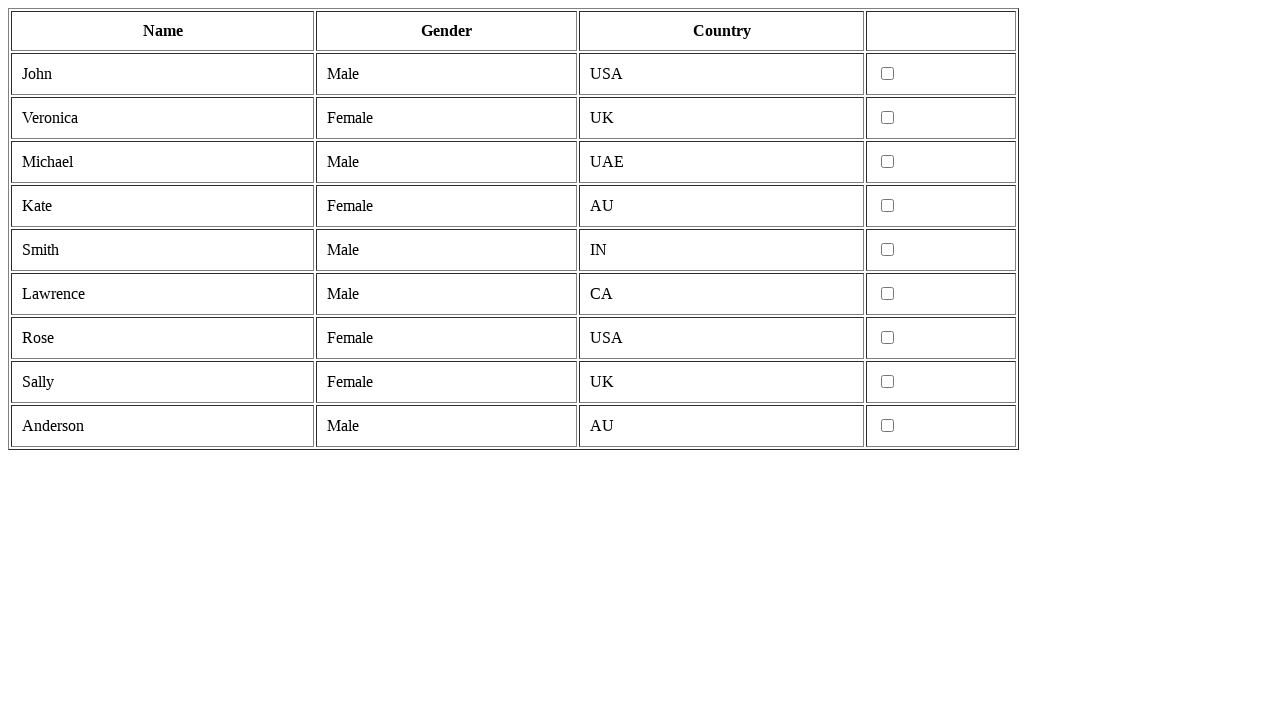

Clicked checkbox for male row at (888, 74) on table tr >> nth=1 >> td >> nth=3 >> input
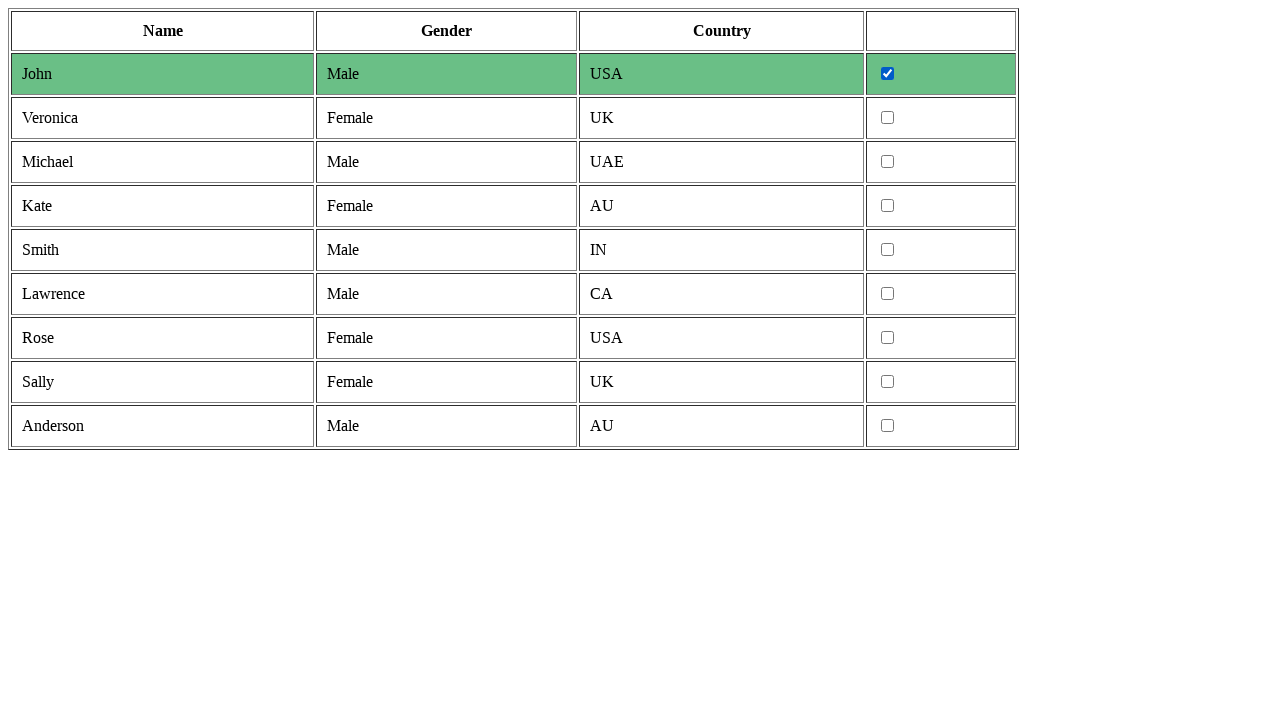

Retrieved cells from current table row
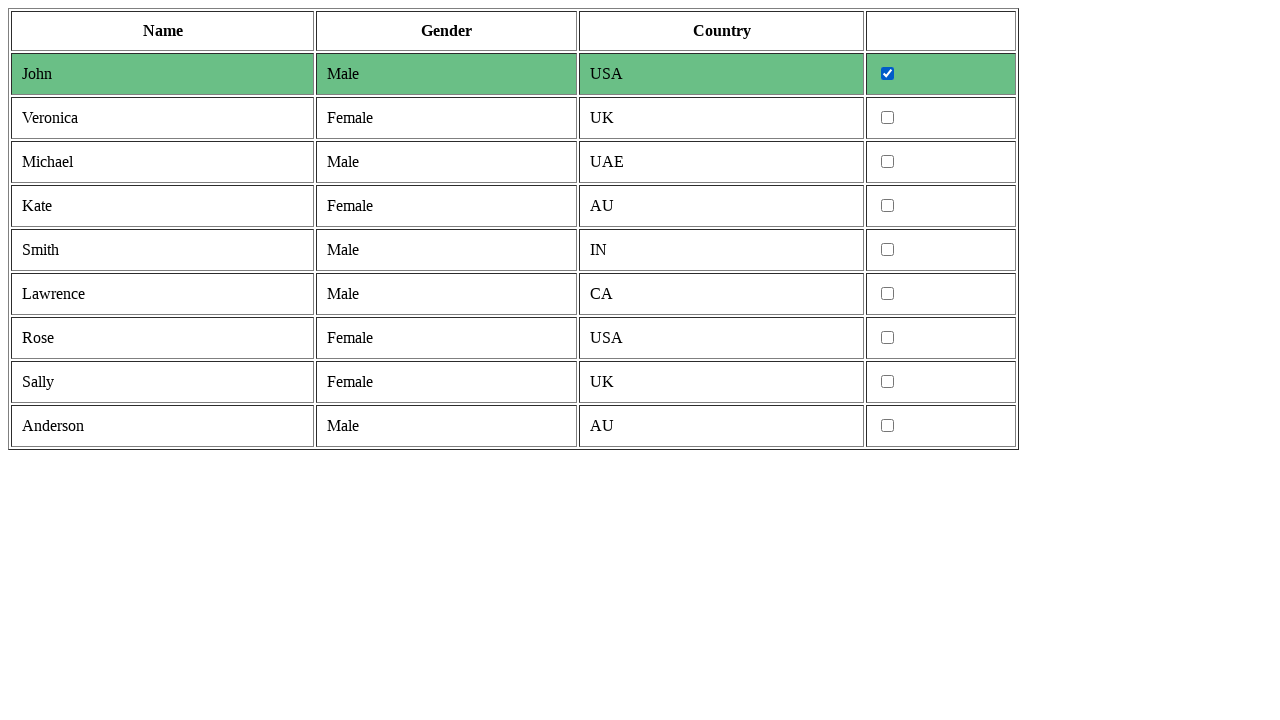

Extracted gender text: Female
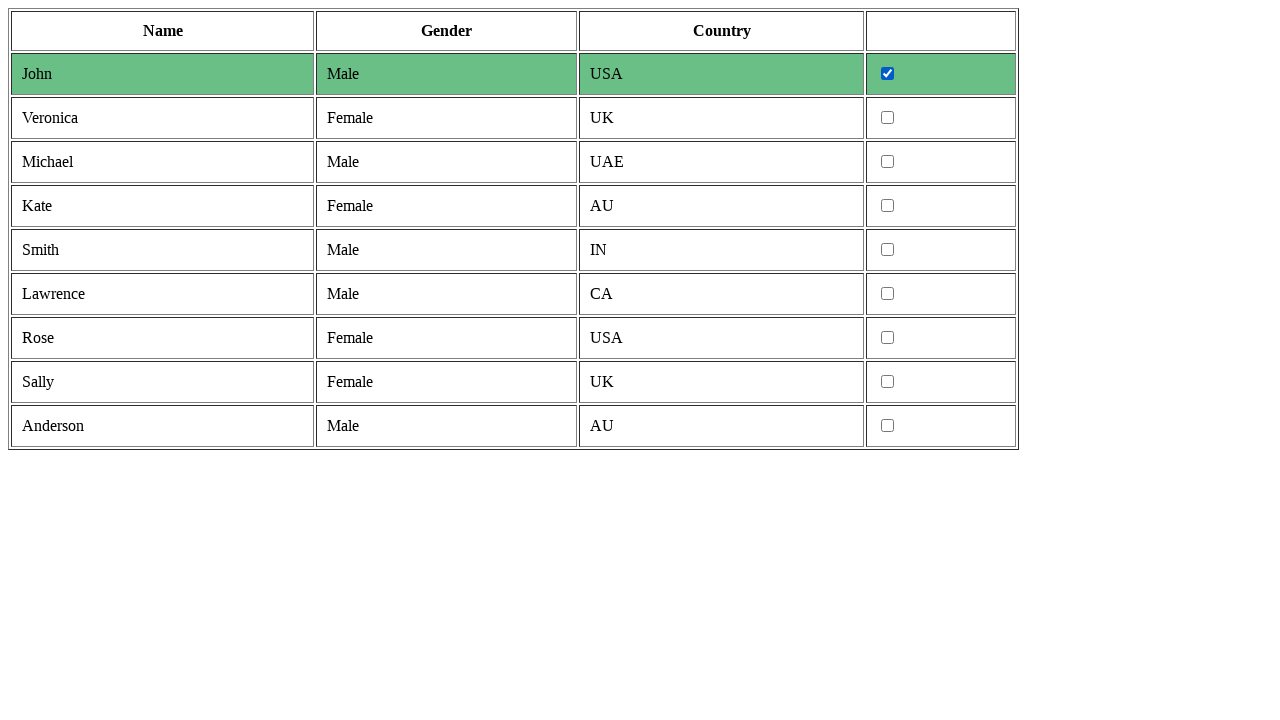

Retrieved cells from current table row
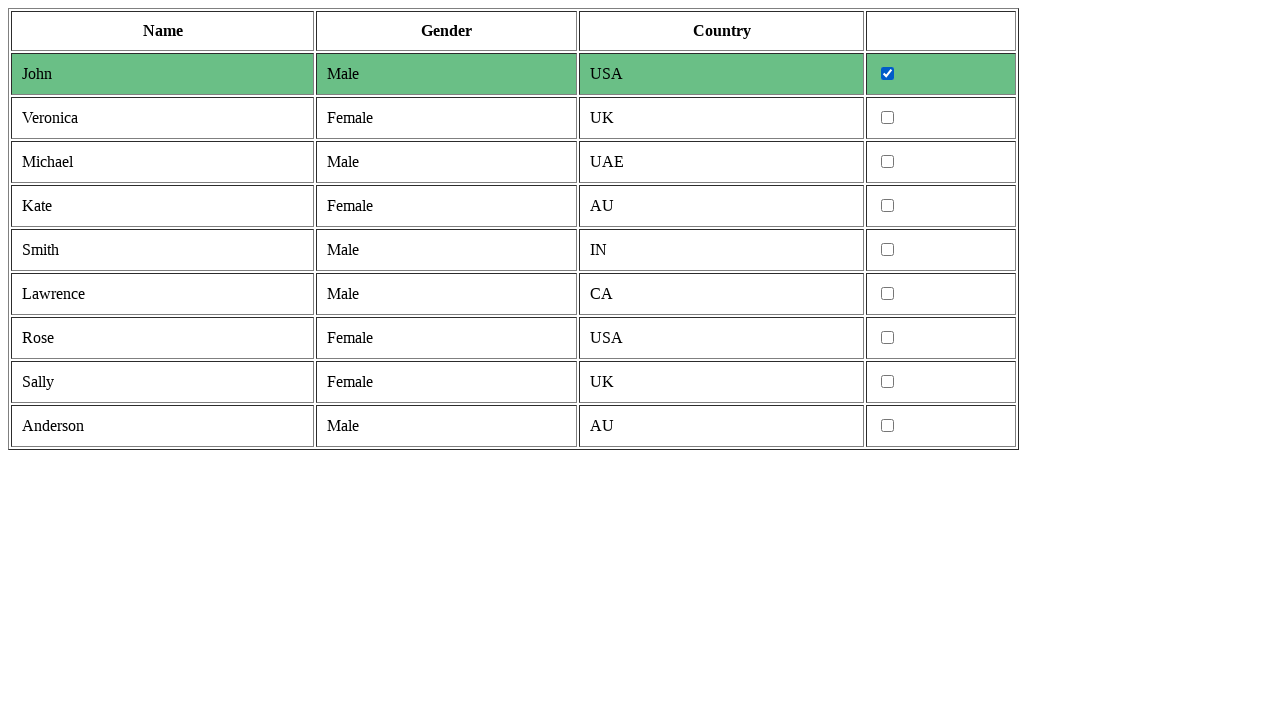

Extracted gender text: Male
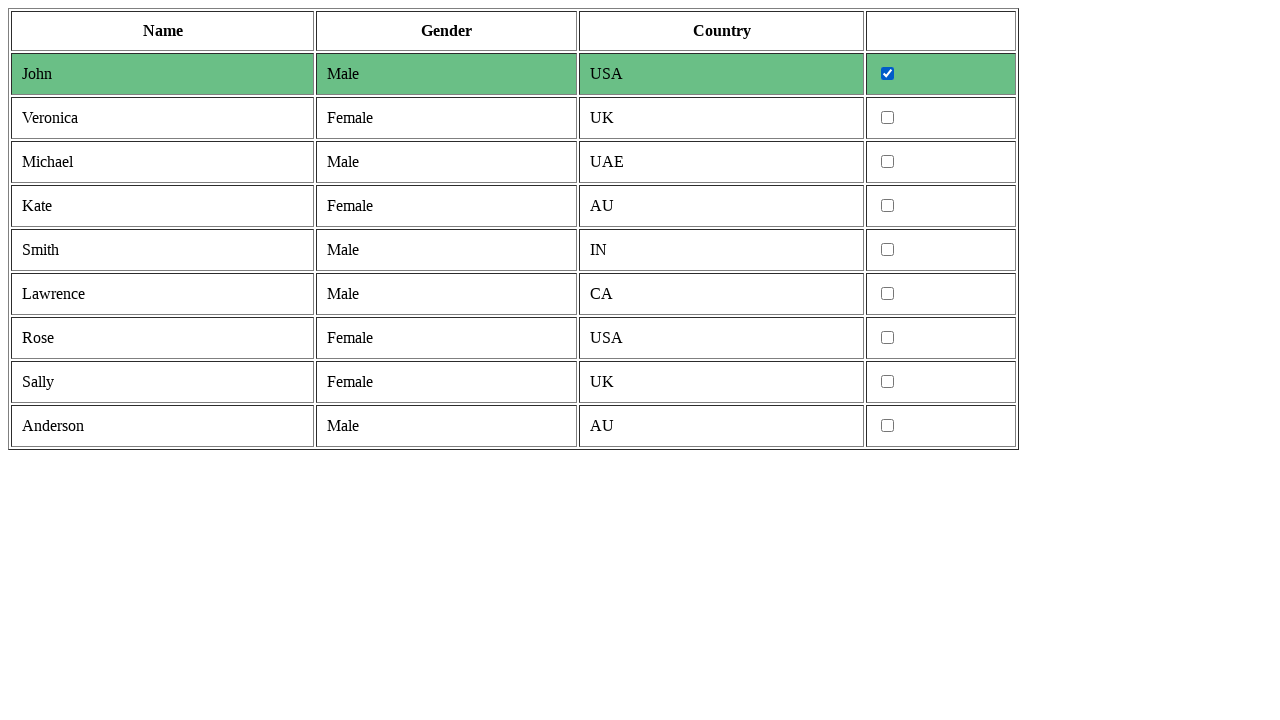

Clicked checkbox for male row at (888, 162) on table tr >> nth=3 >> td >> nth=3 >> input
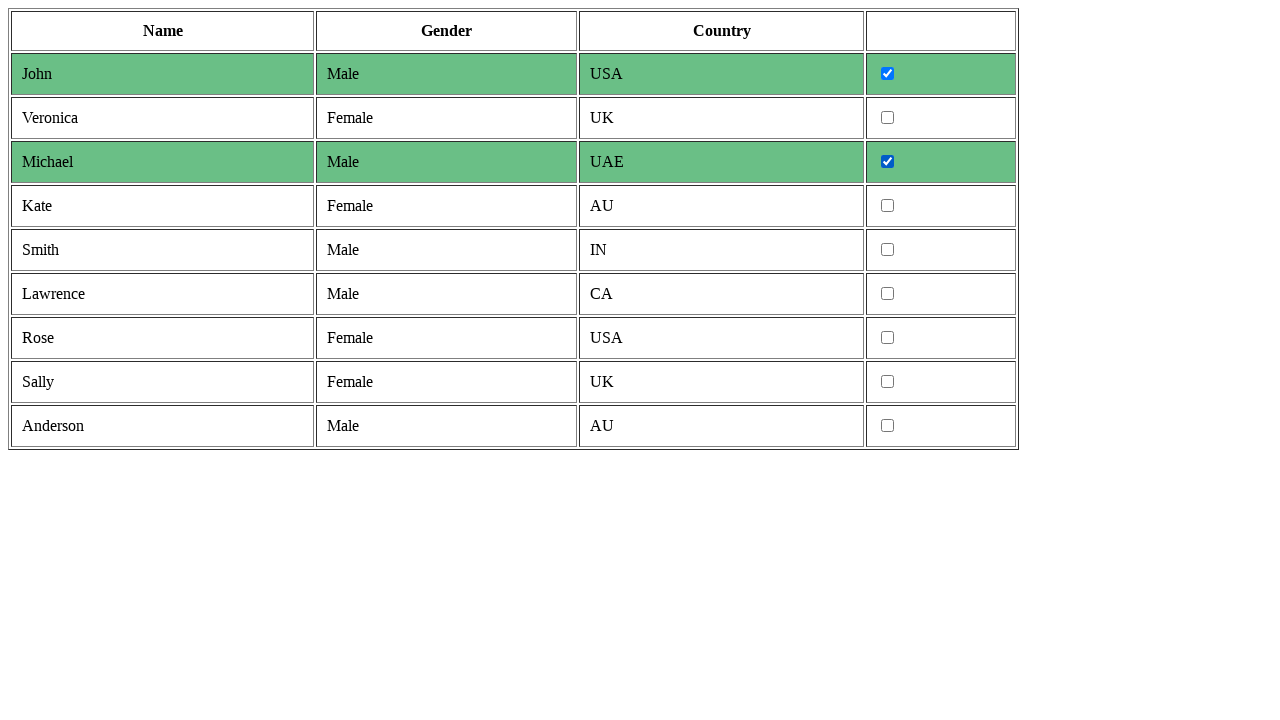

Retrieved cells from current table row
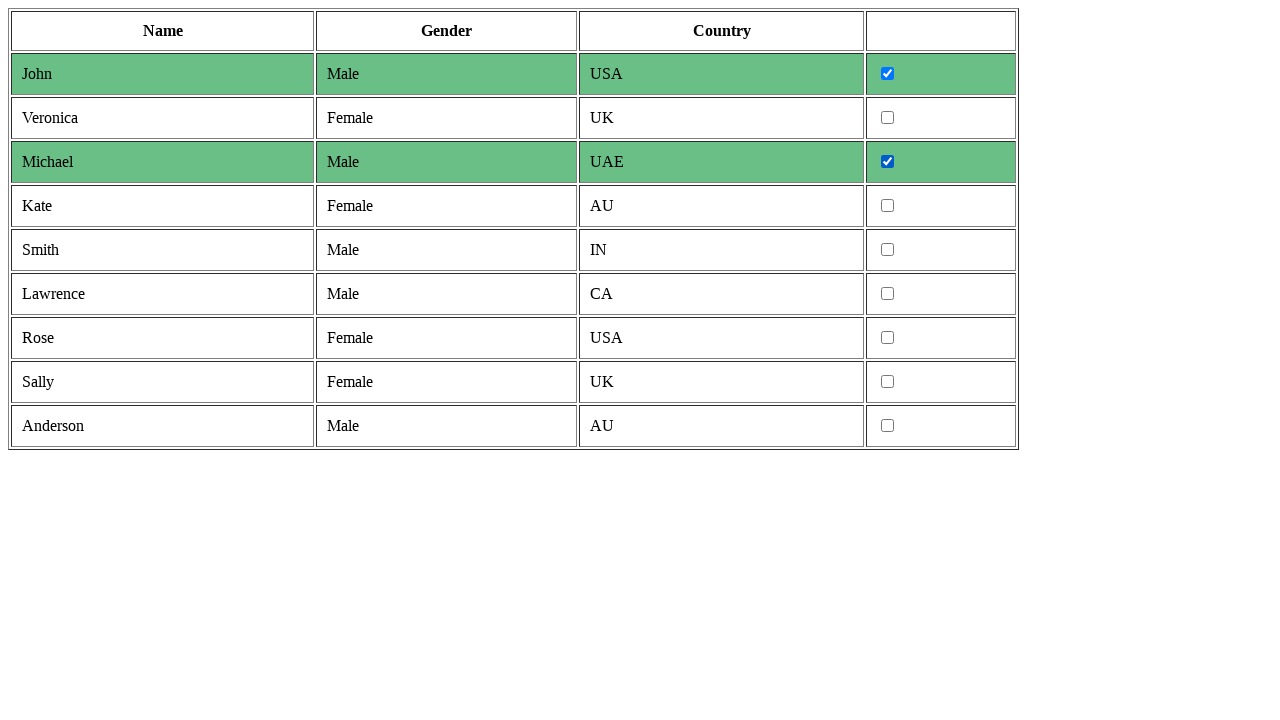

Extracted gender text: Female
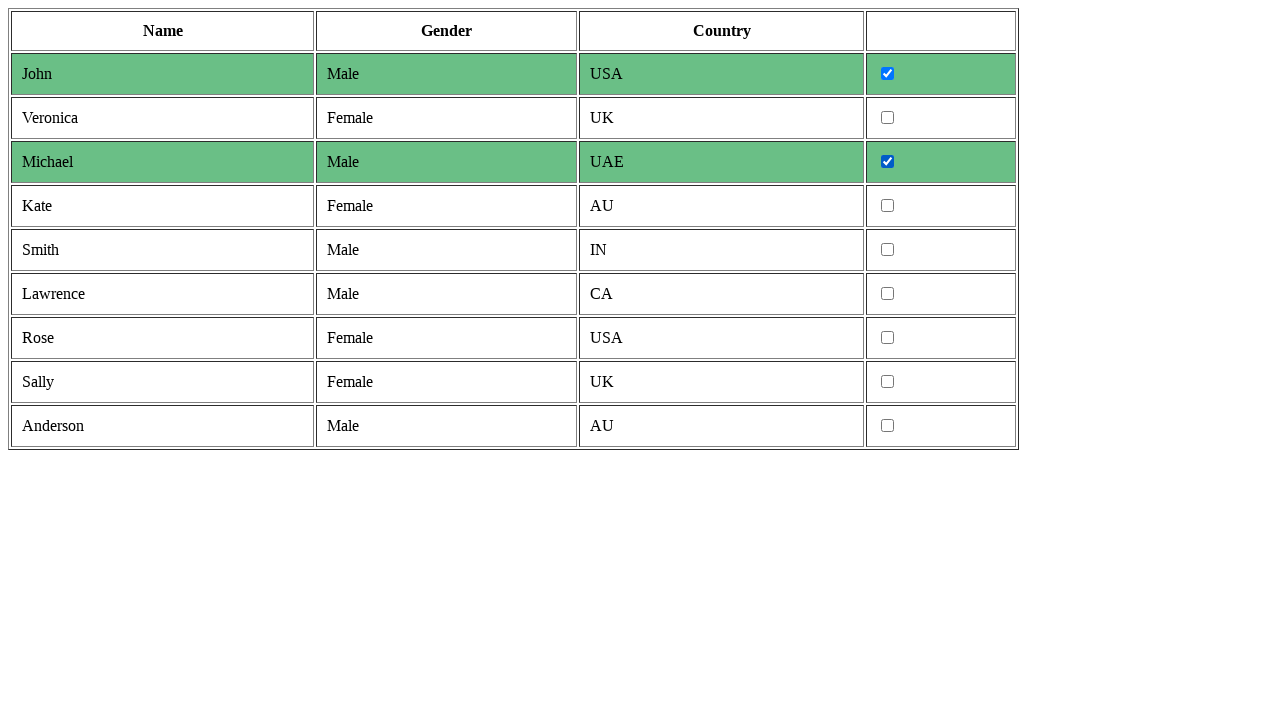

Retrieved cells from current table row
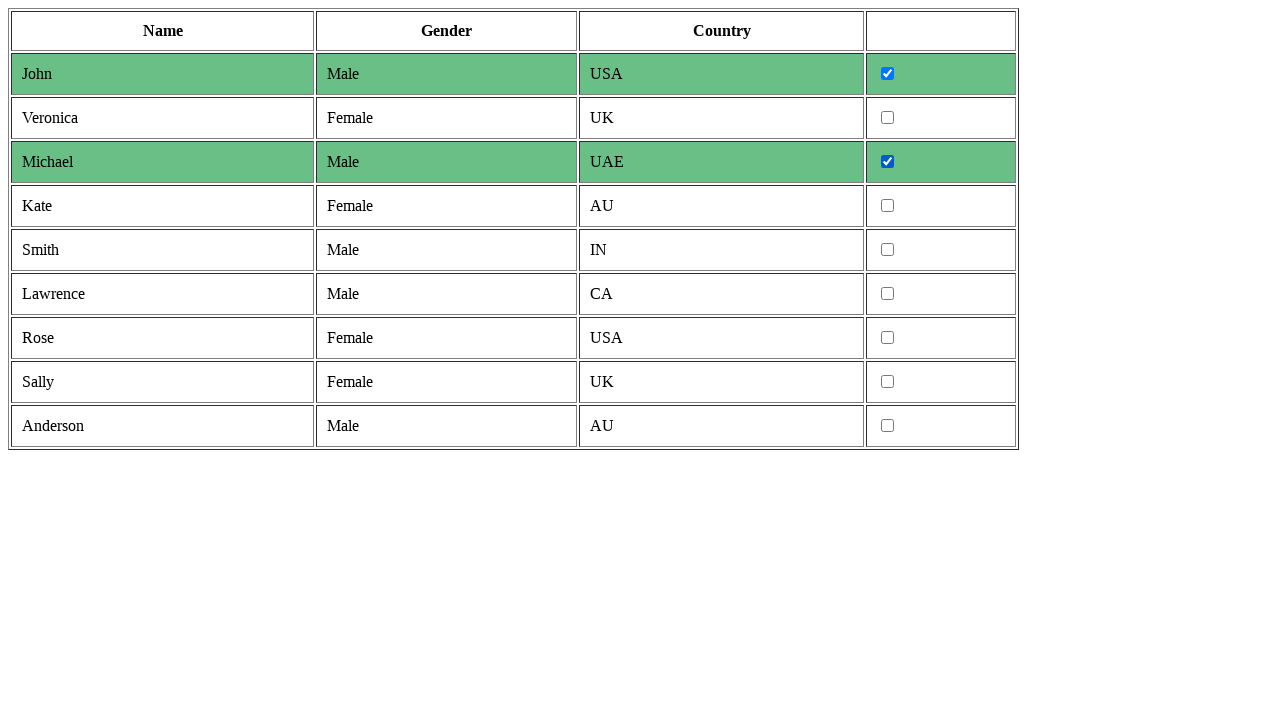

Extracted gender text: Male
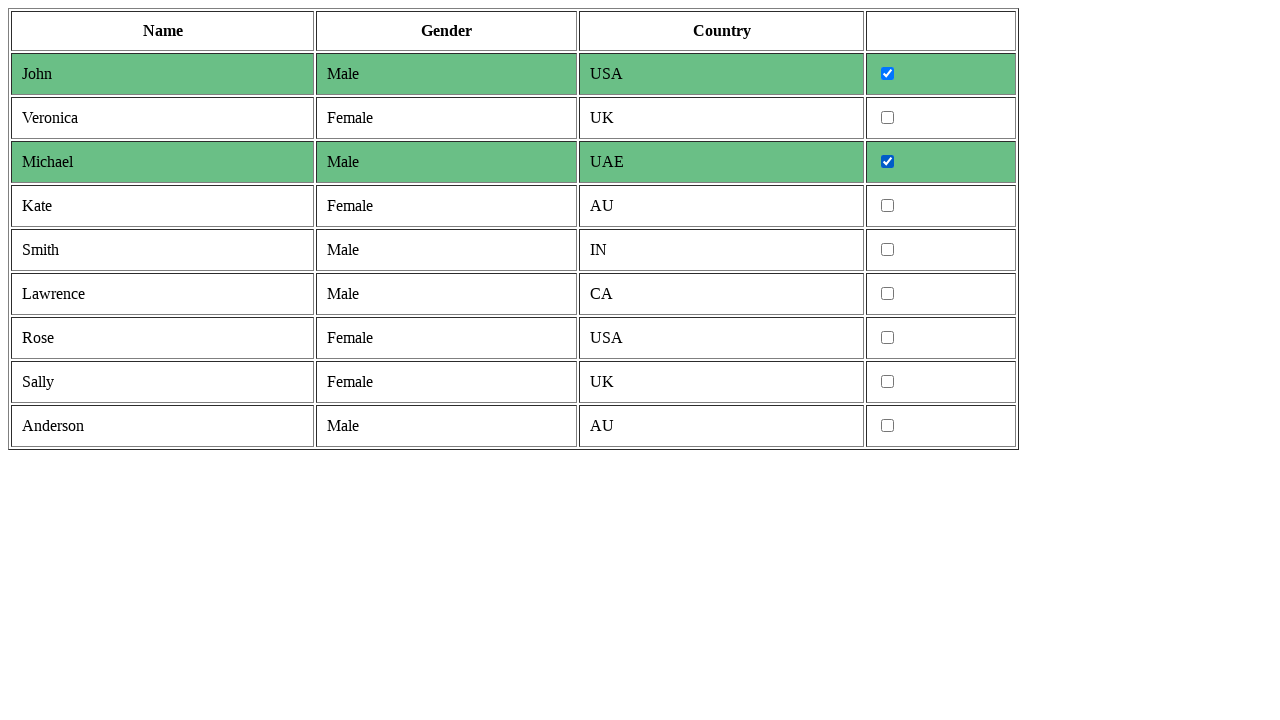

Clicked checkbox for male row at (888, 250) on table tr >> nth=5 >> td >> nth=3 >> input
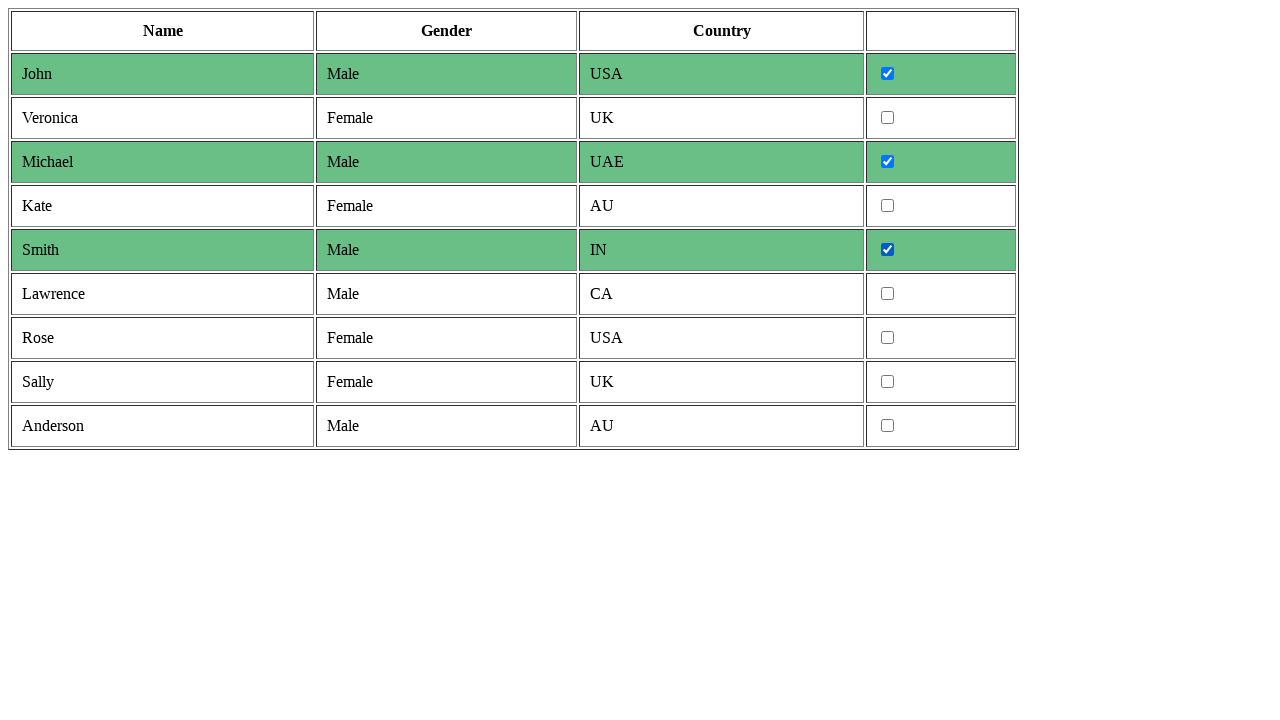

Retrieved cells from current table row
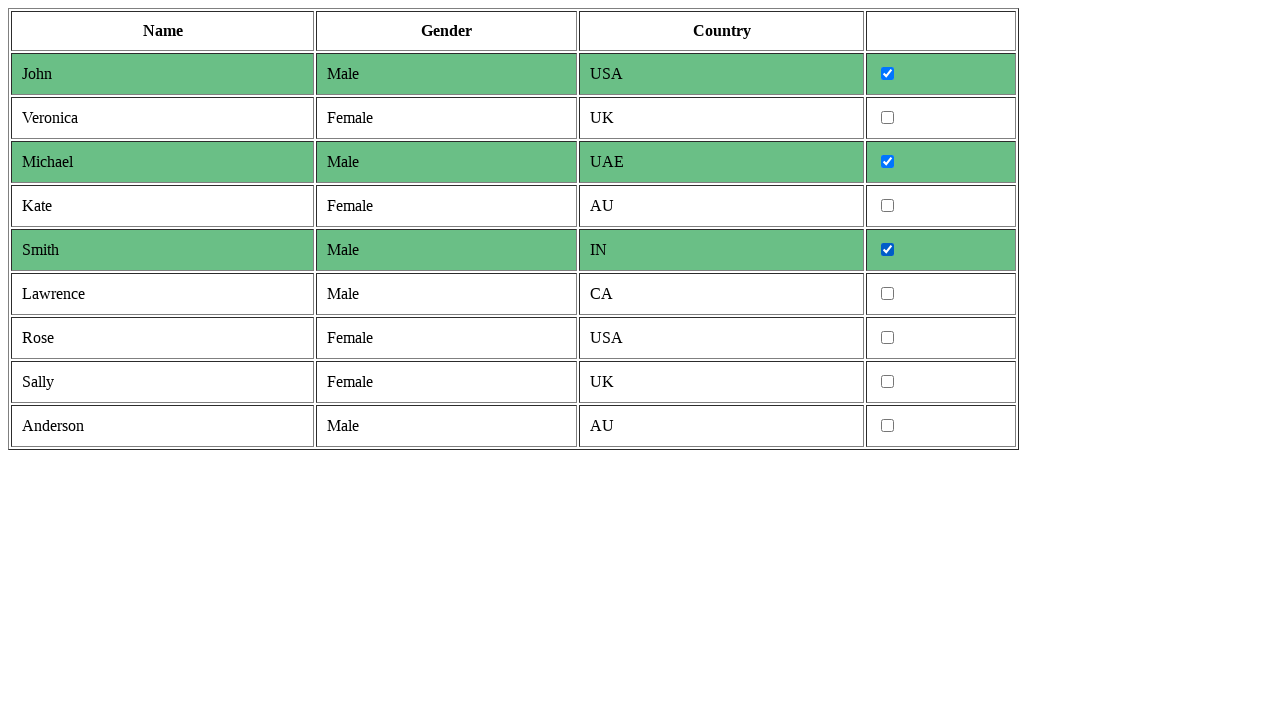

Extracted gender text: Male
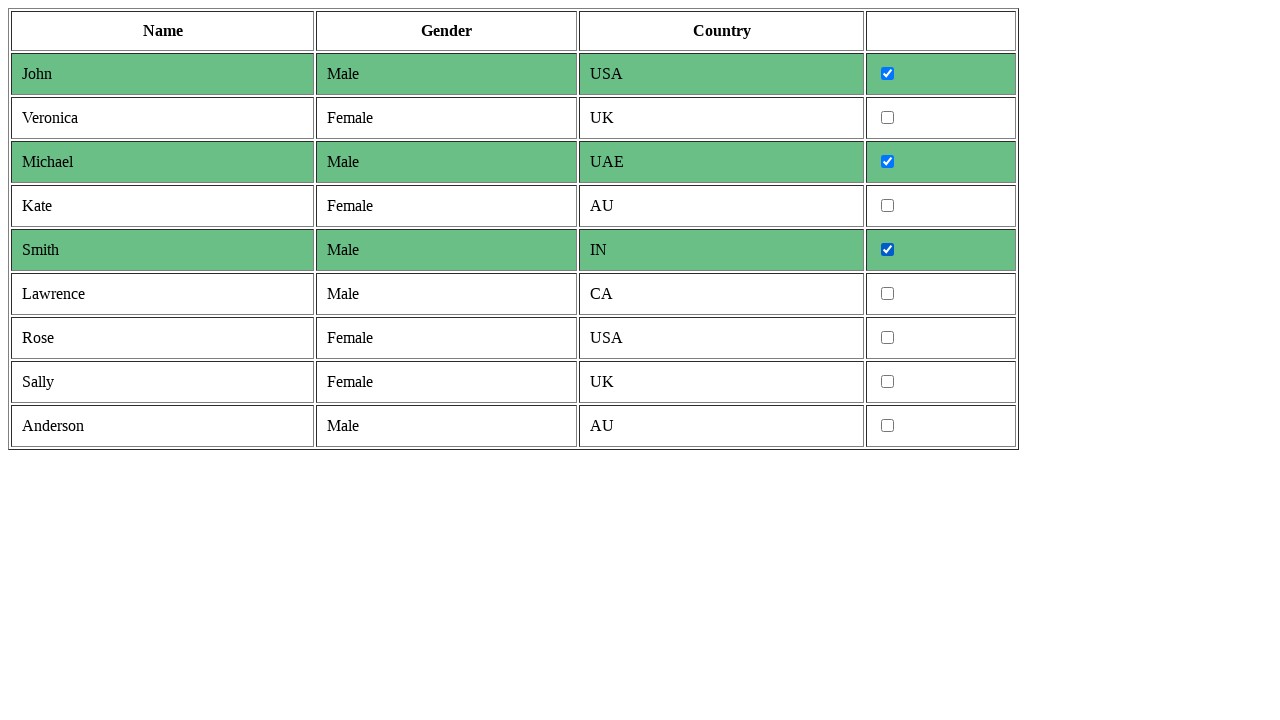

Clicked checkbox for male row at (888, 294) on table tr >> nth=6 >> td >> nth=3 >> input
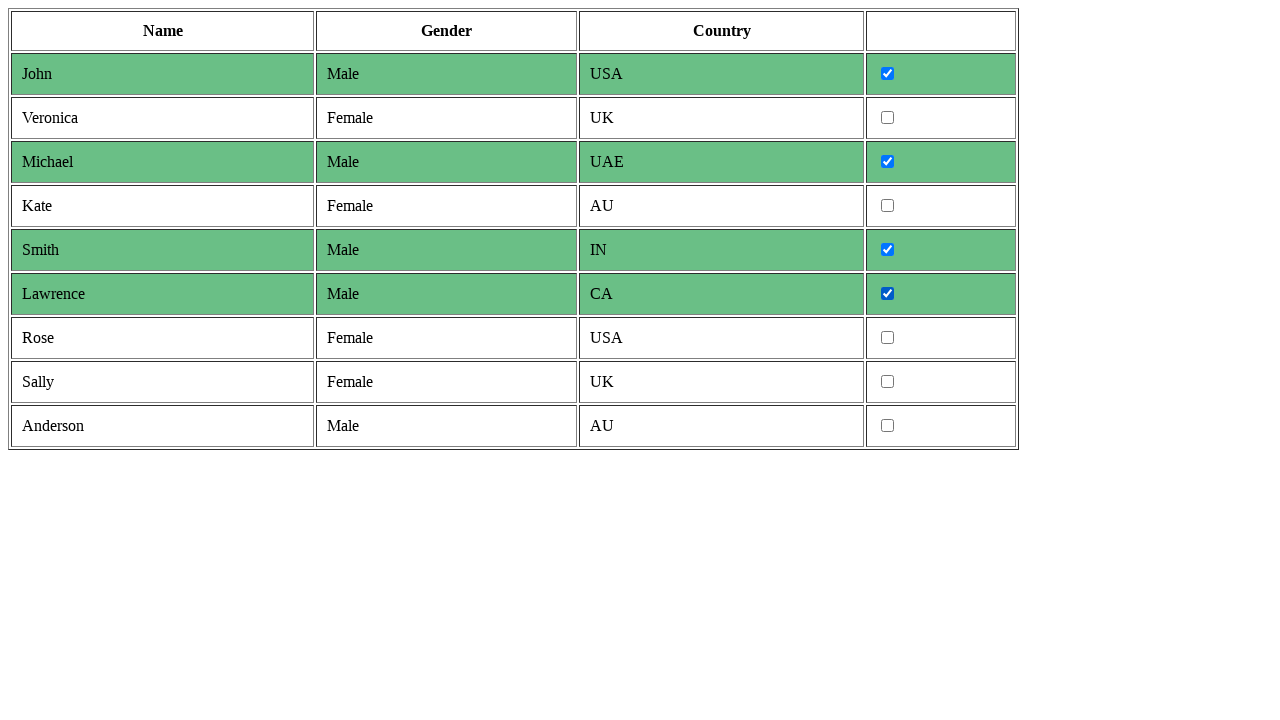

Retrieved cells from current table row
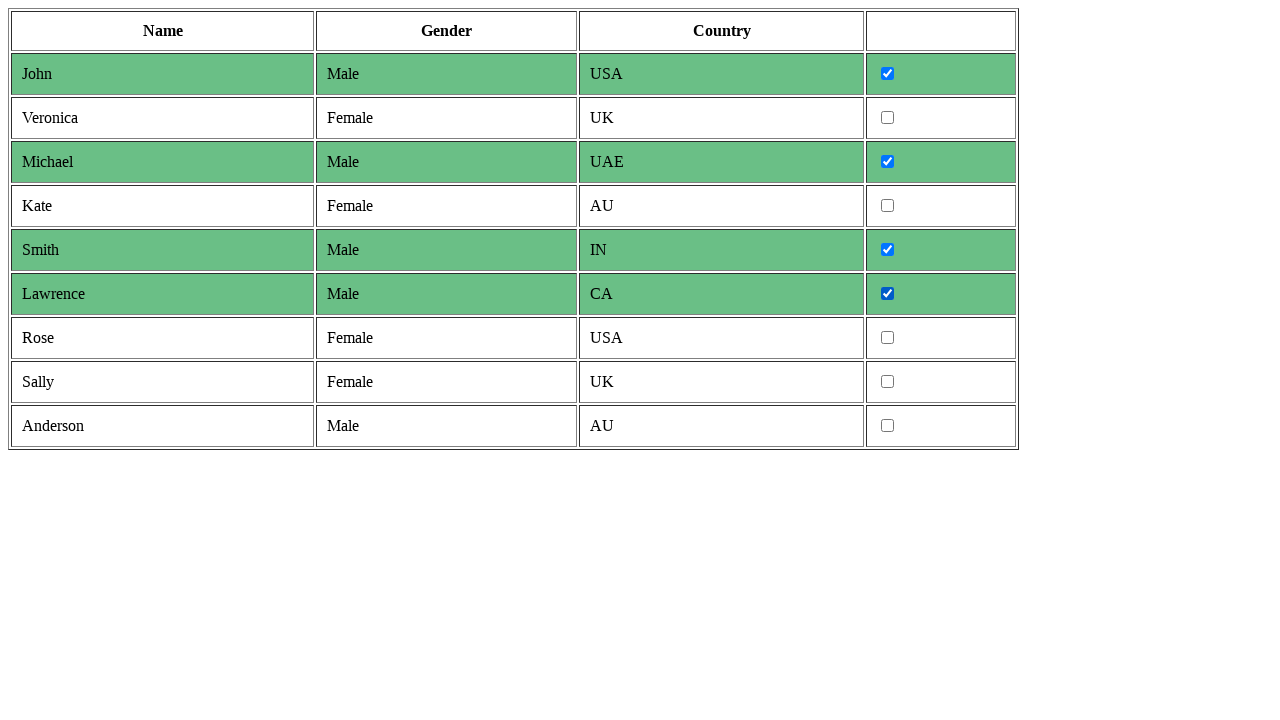

Extracted gender text: Female
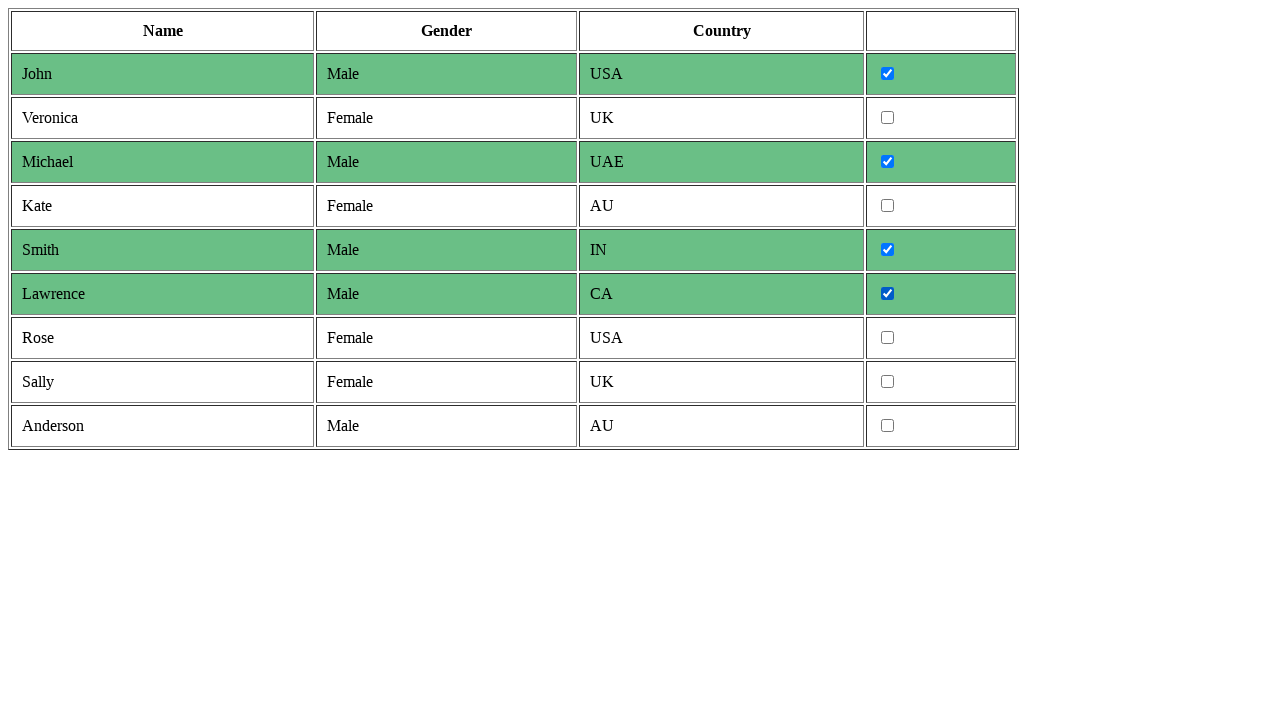

Retrieved cells from current table row
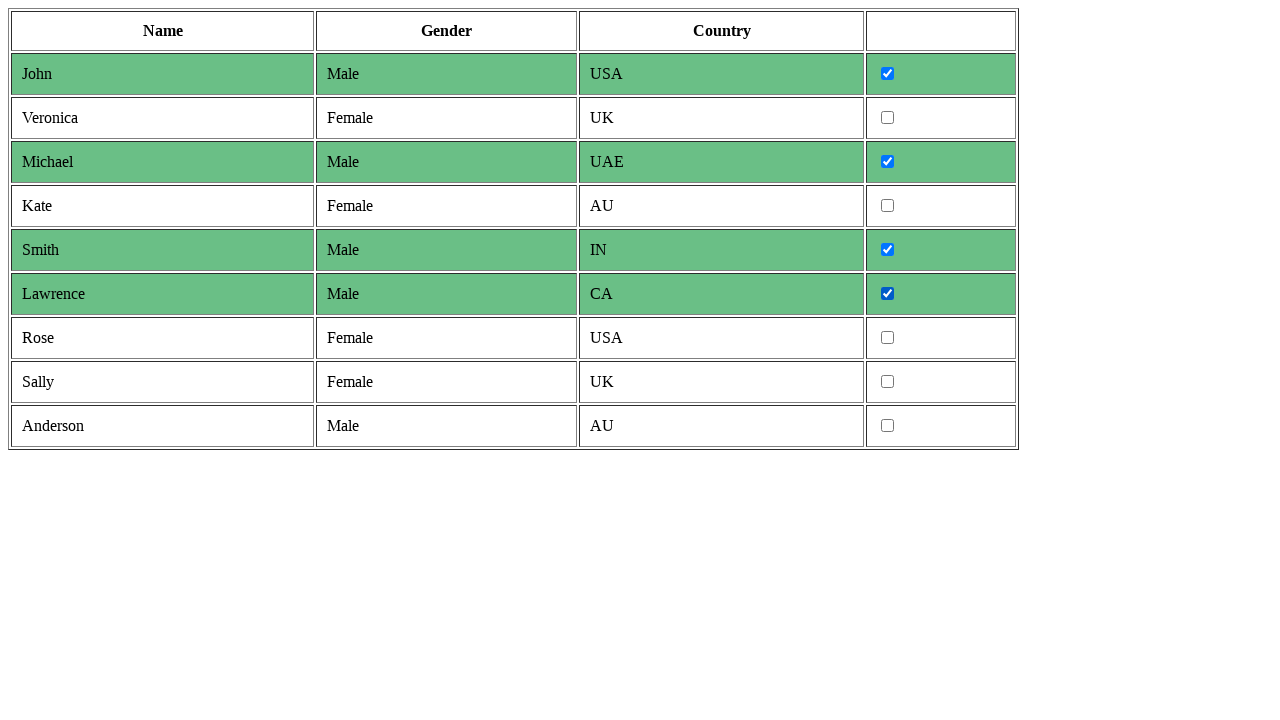

Extracted gender text: Female
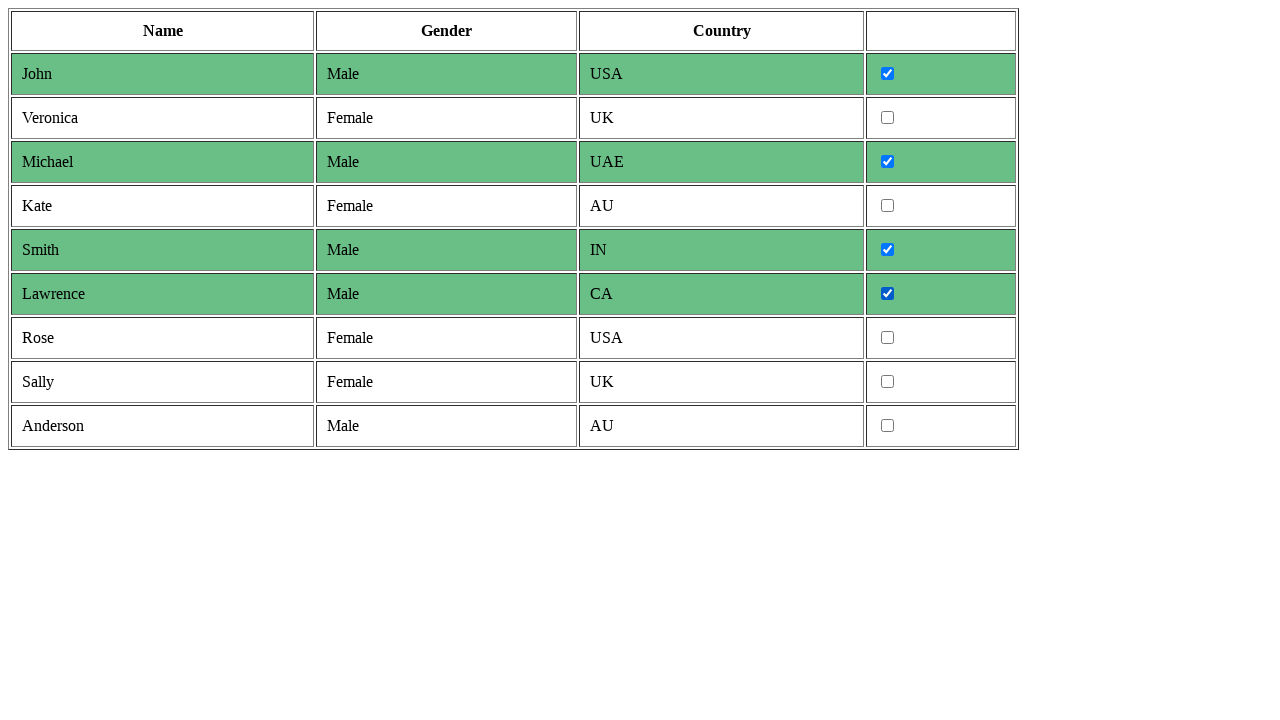

Retrieved cells from current table row
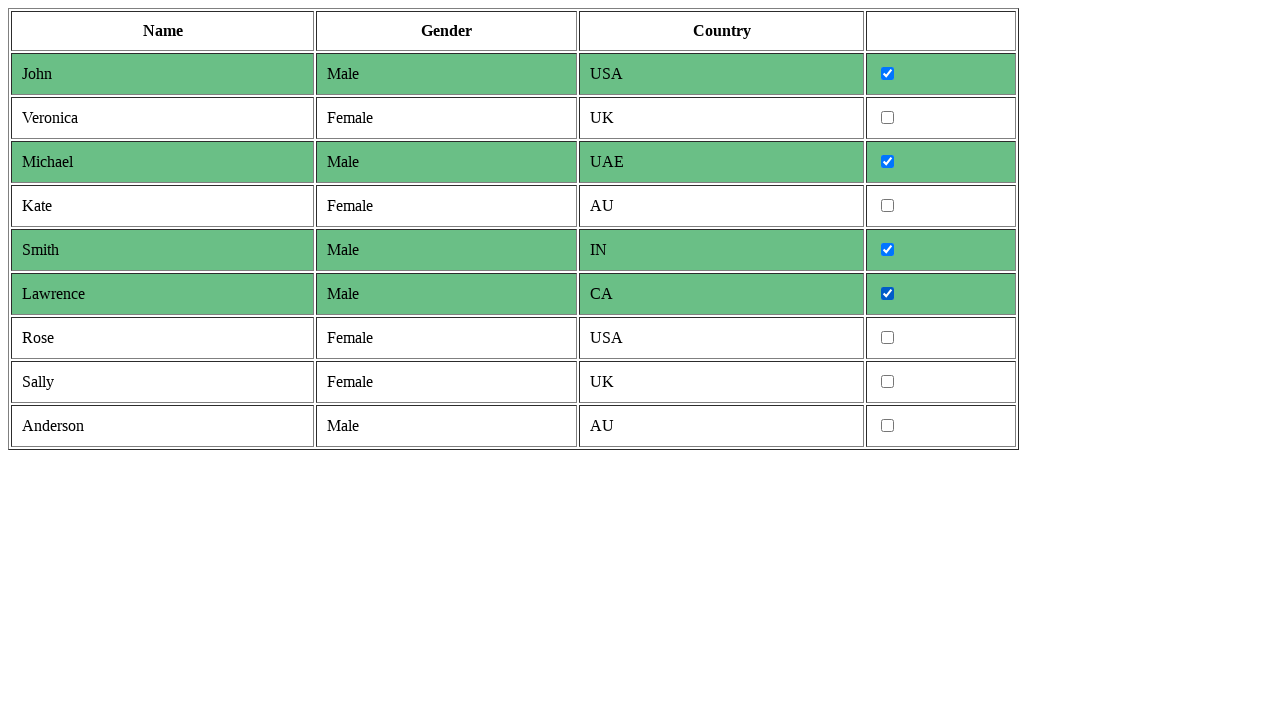

Extracted gender text: Male
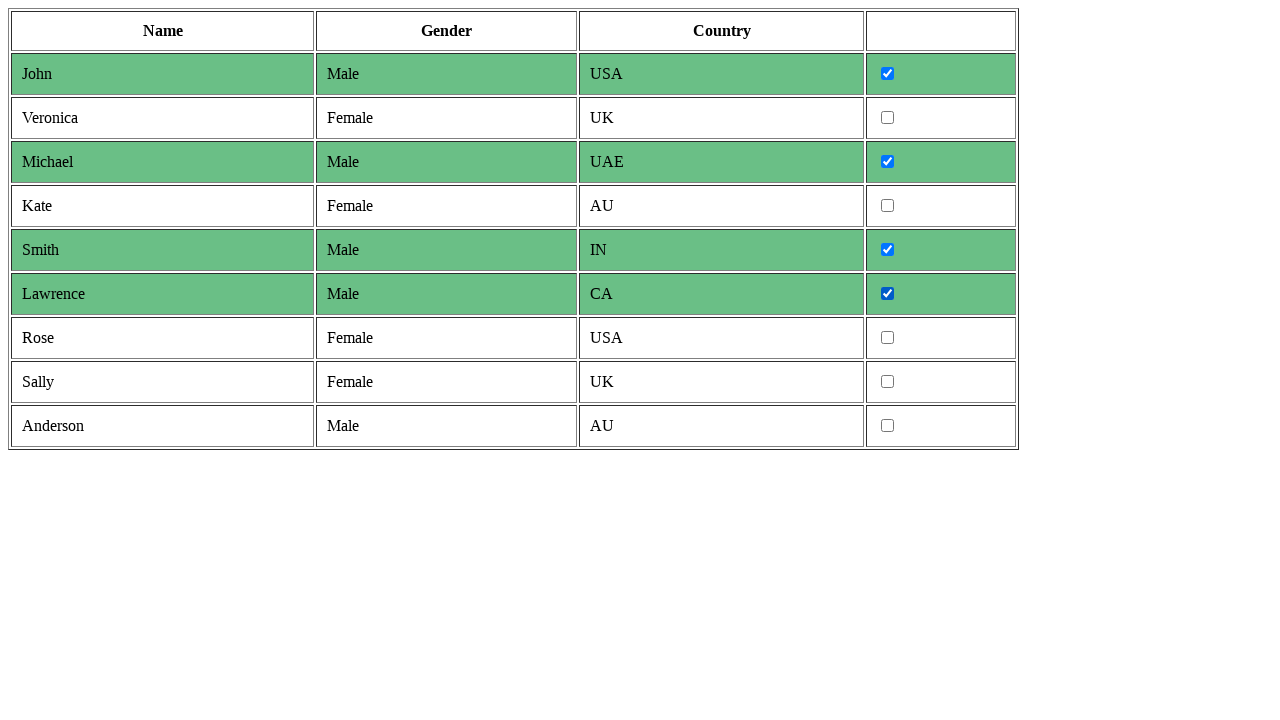

Clicked checkbox for male row at (888, 426) on table tr >> nth=9 >> td >> nth=3 >> input
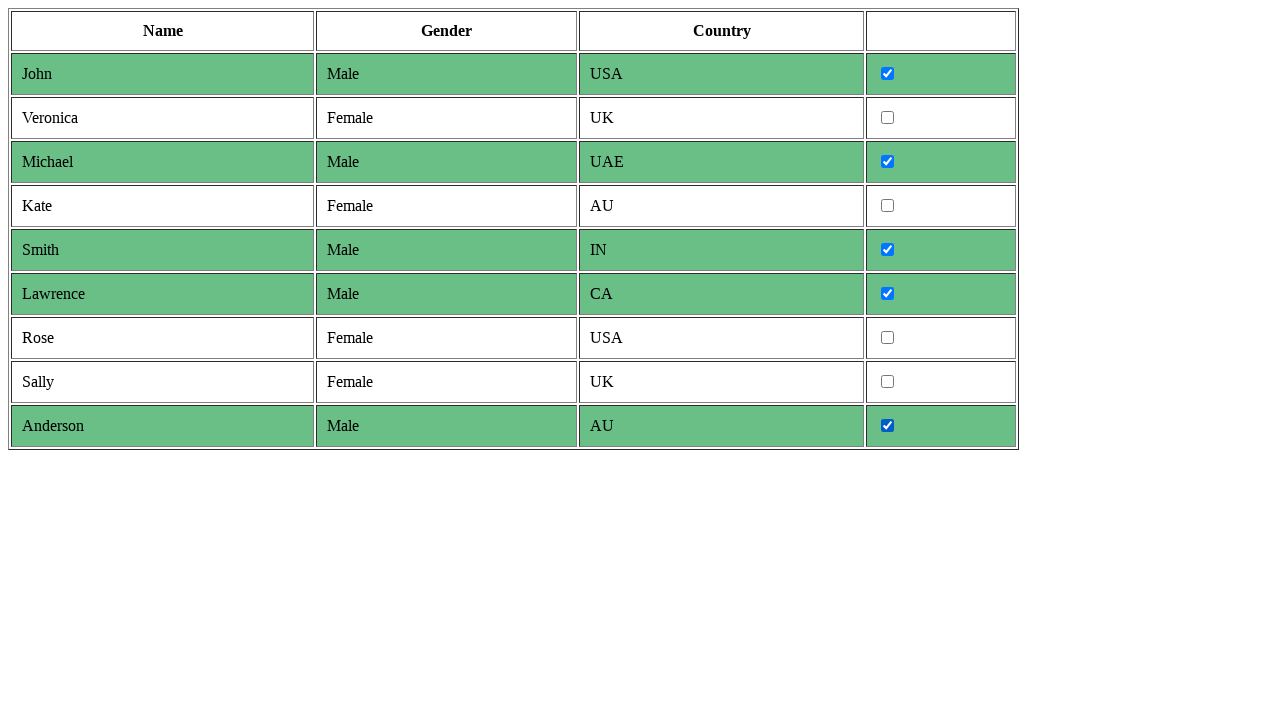

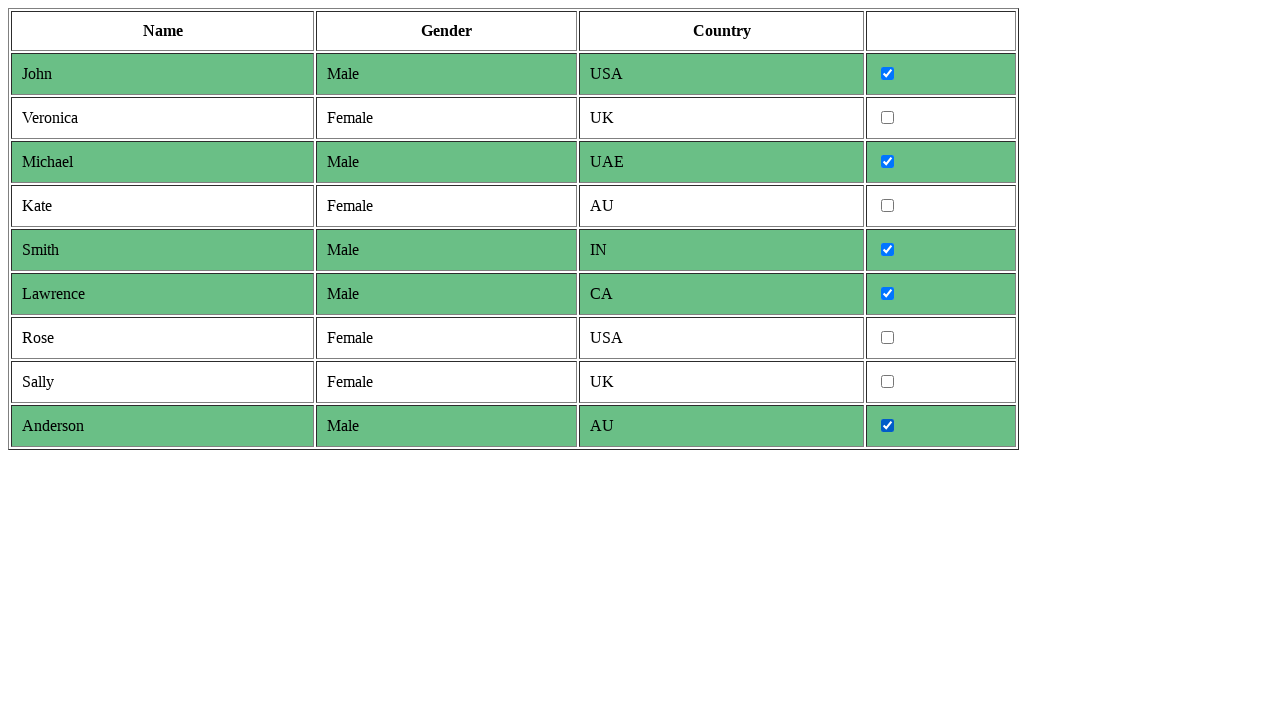